Tests prompt alert handling by clicking a button to trigger a prompt dialog, entering text into it, and accepting it

Starting URL: https://training-support.net/webelements/alerts

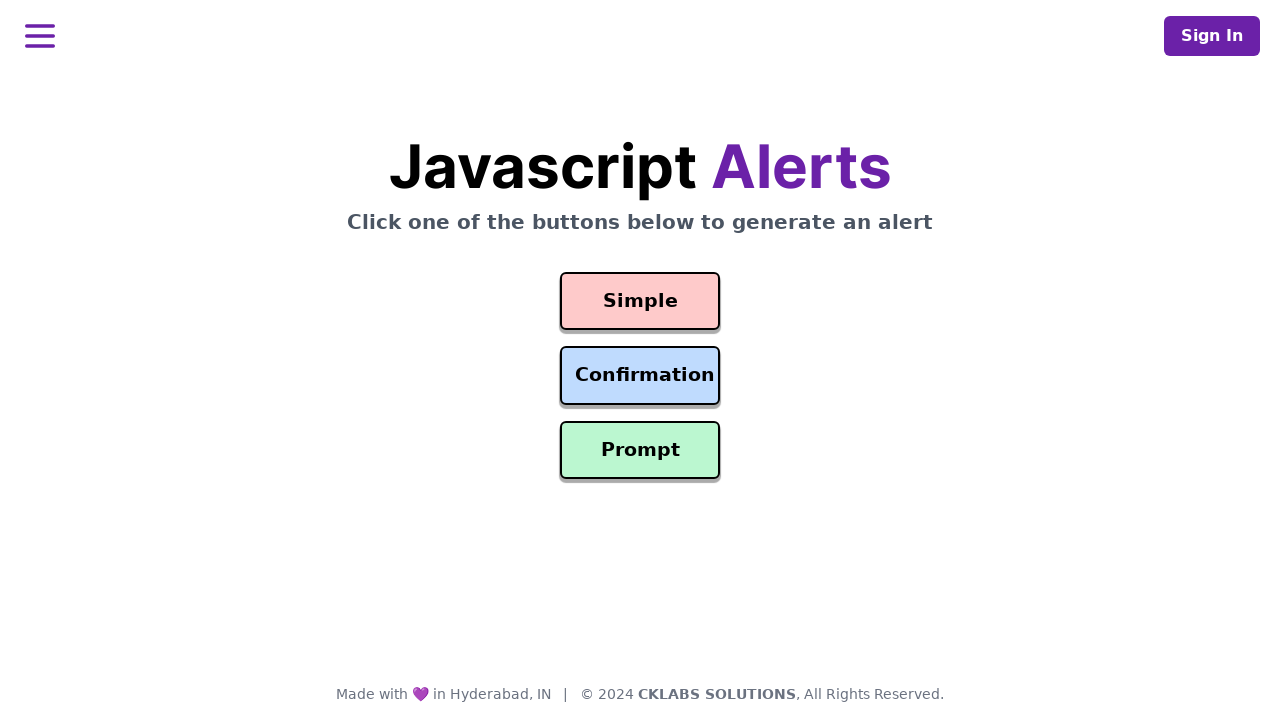

Set up dialog handler to accept prompt with text 'Awesome!'
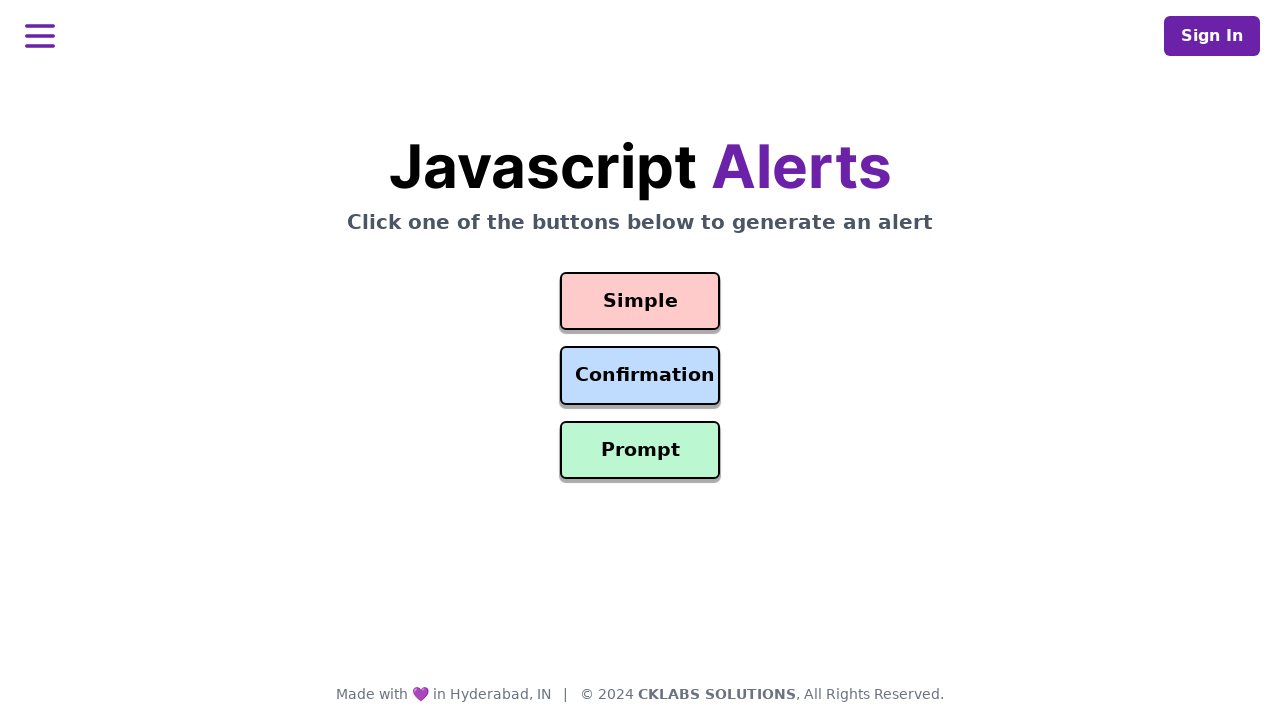

Clicked prompt alert button at (640, 450) on #prompt
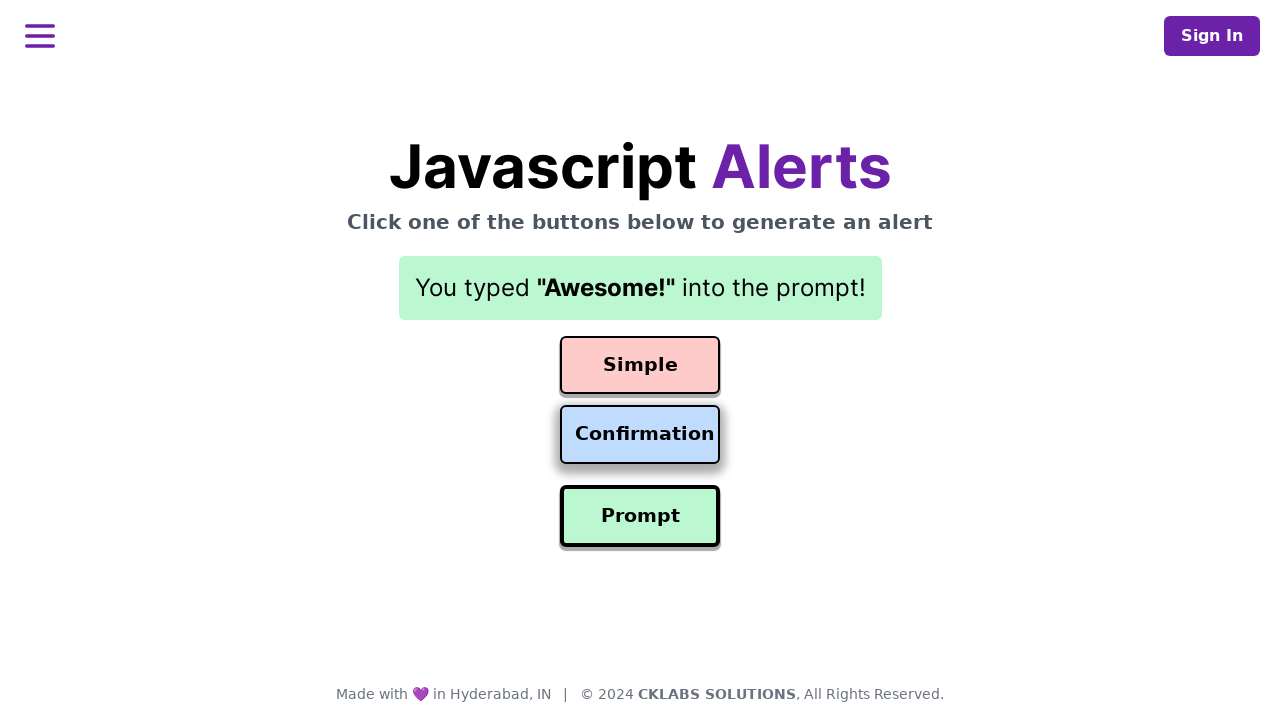

Waited for prompt alert to be handled
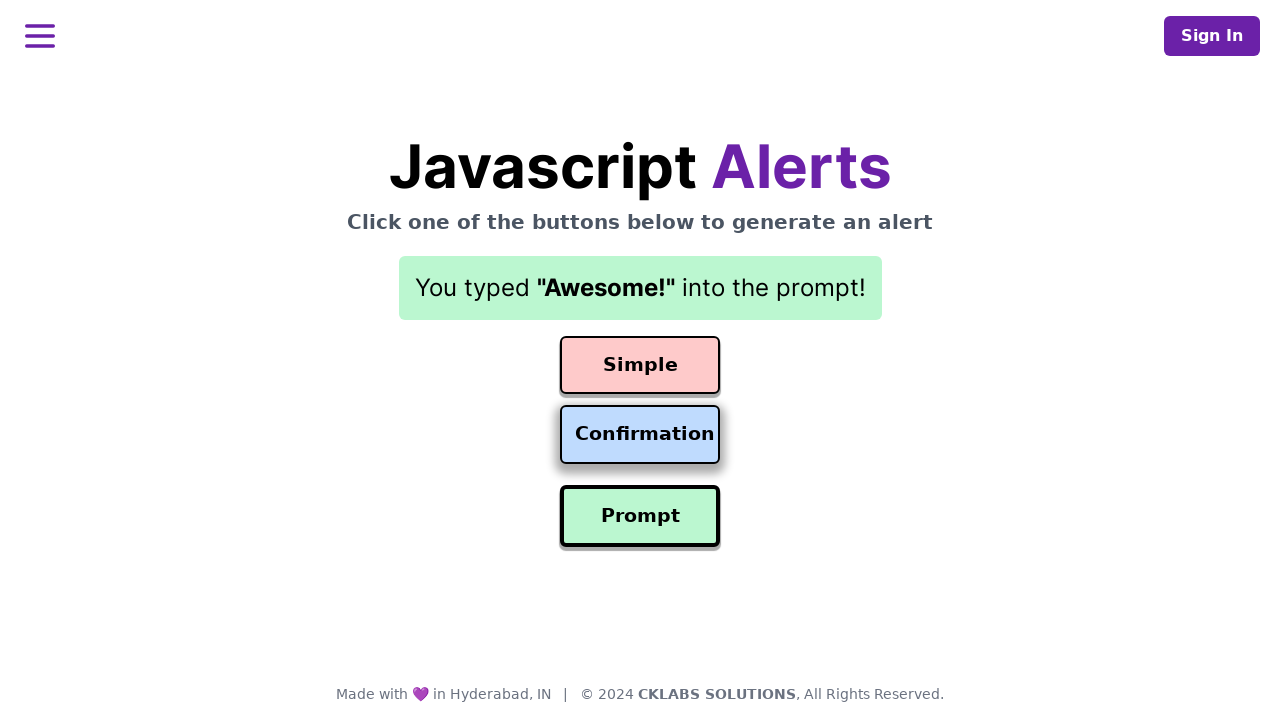

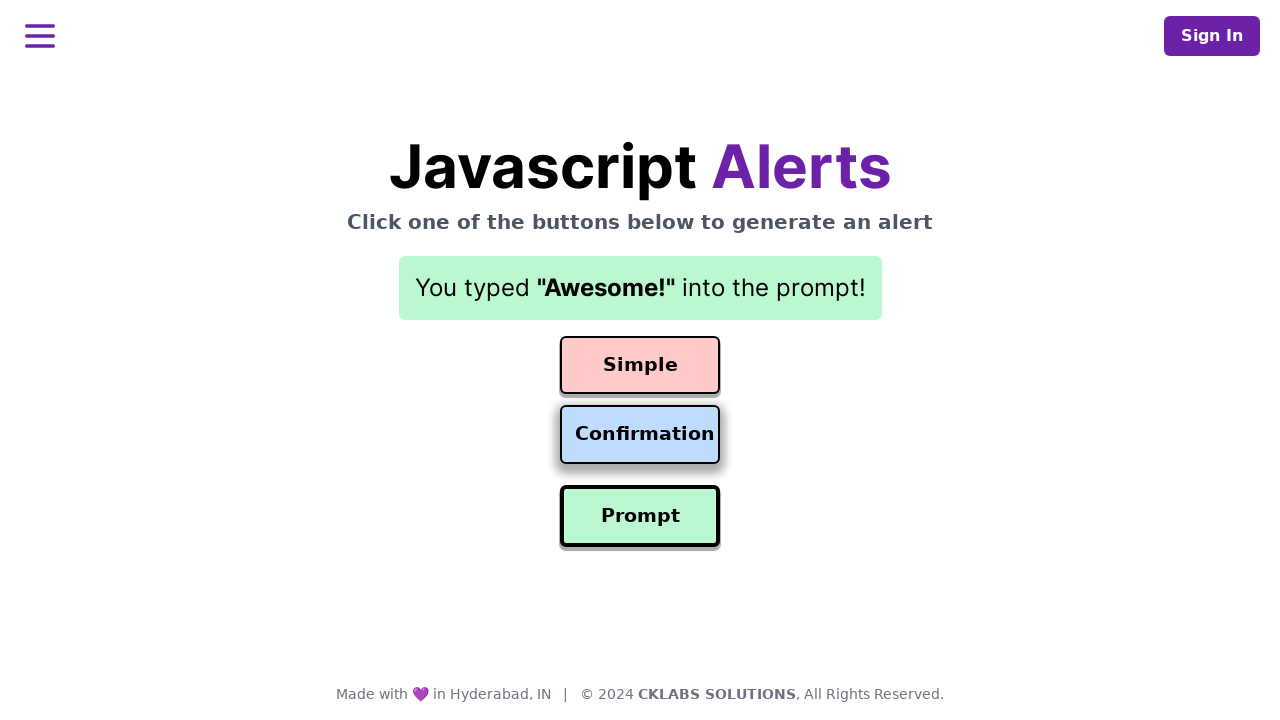